Navigates to the Lagou job recruitment website and verifies the page loads successfully by checking for the page title

Starting URL: http://www.lagou.com

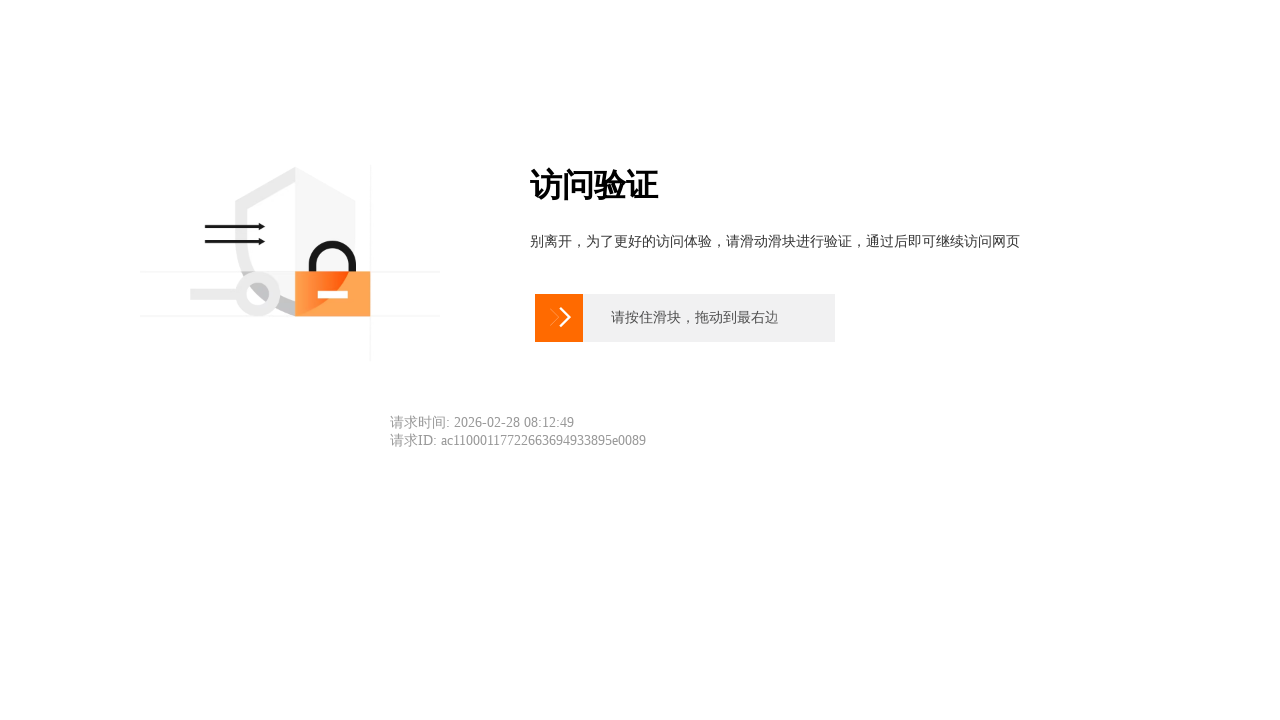

Navigated to Lagou job recruitment website (http://www.lagou.com)
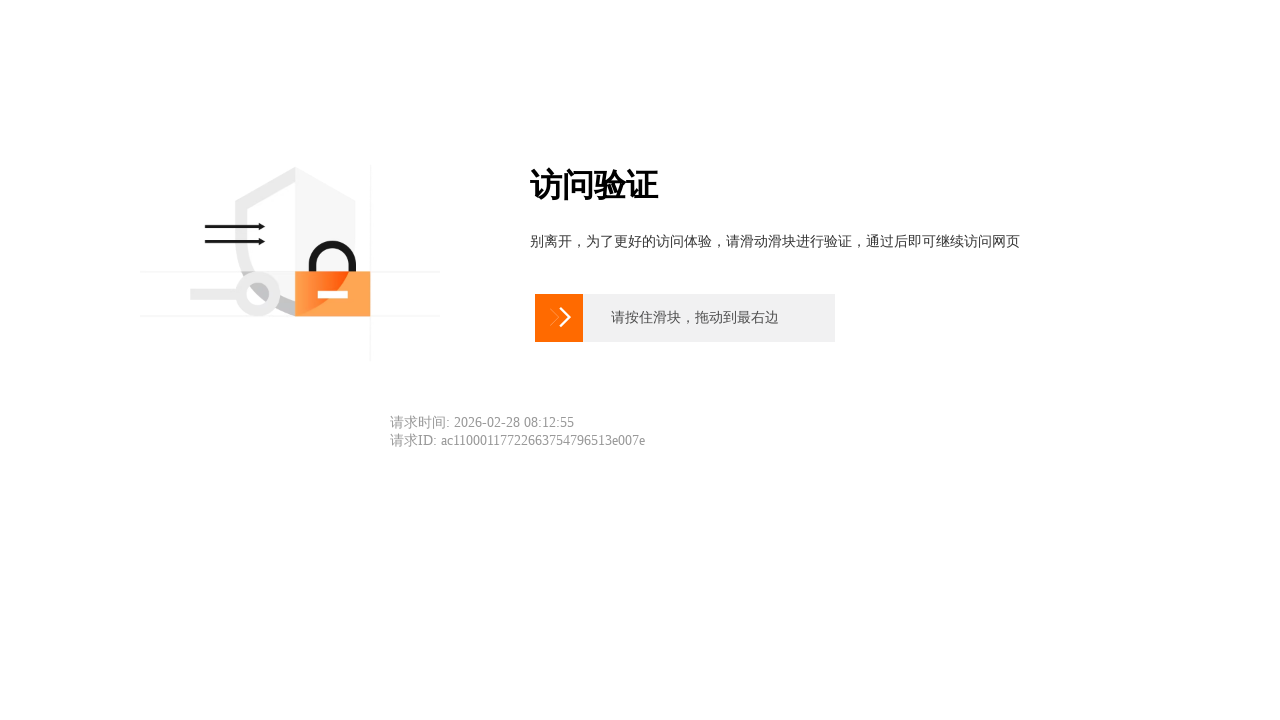

Page loaded to domcontentloaded state
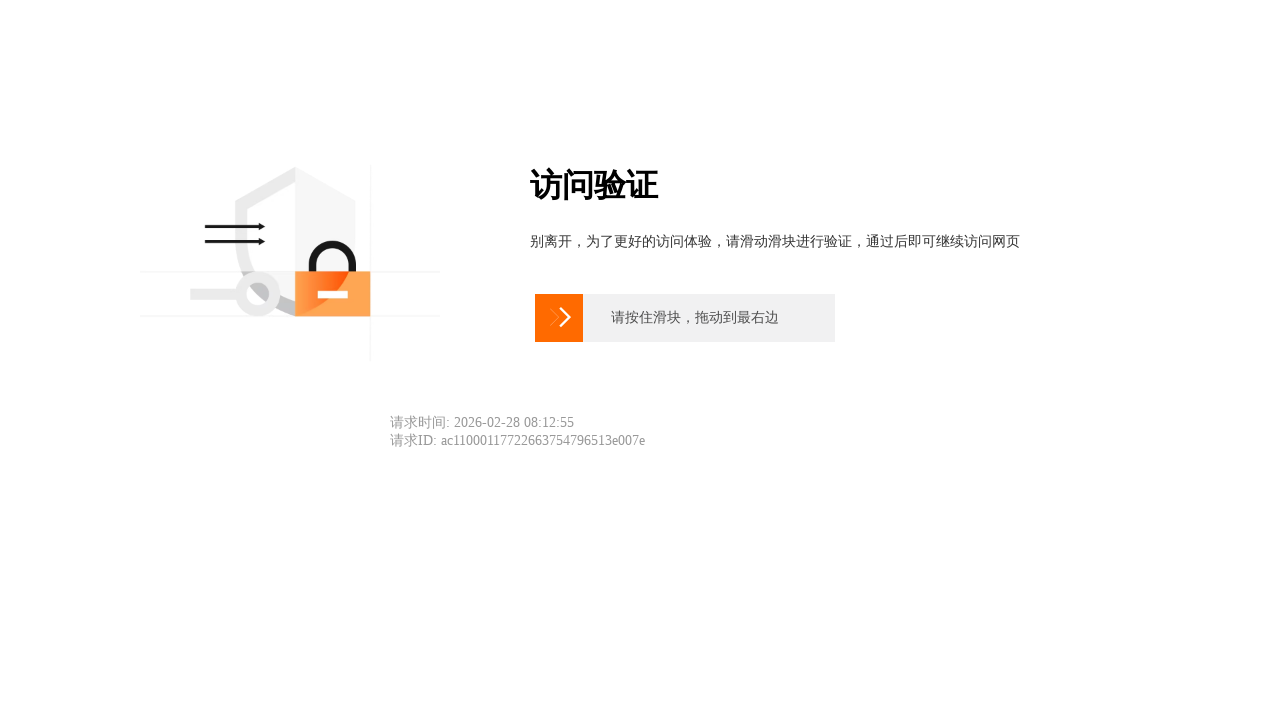

Verified page title is present and not empty
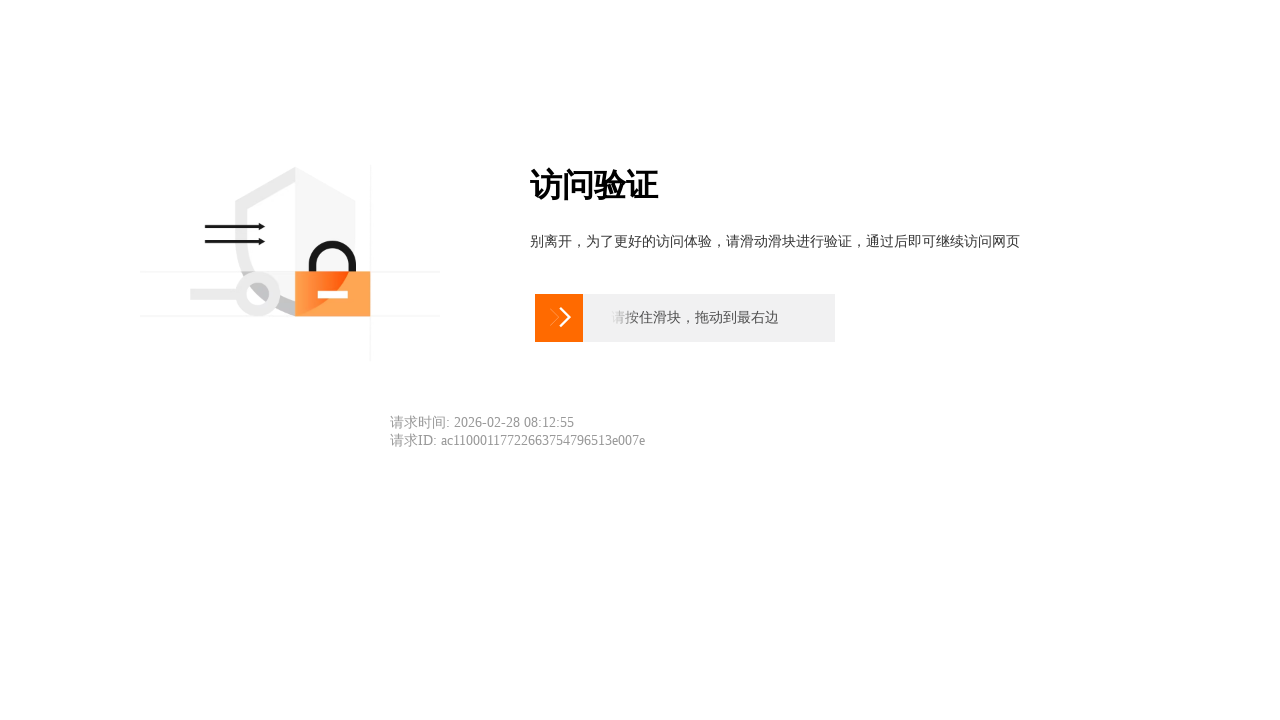

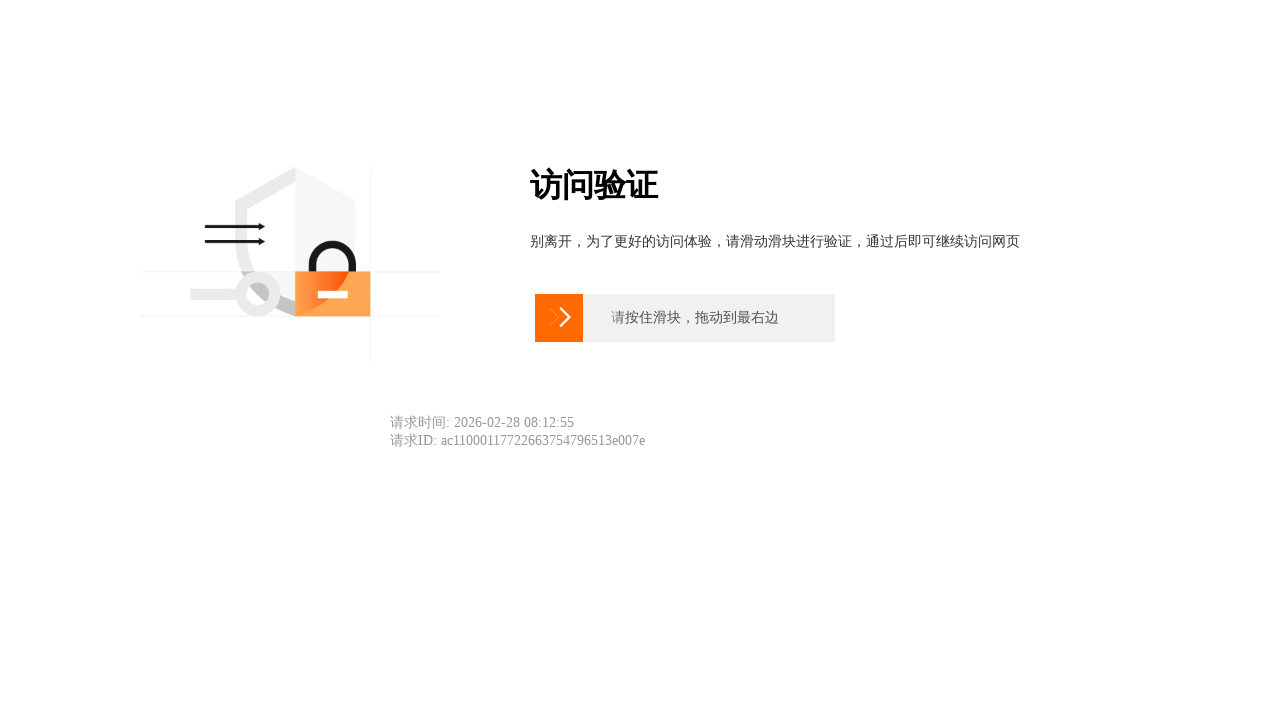